Tests checkbox functionality by ensuring both checkboxes on the page are selected, clicking them if they are not already checked

Starting URL: https://the-internet.herokuapp.com/checkboxes

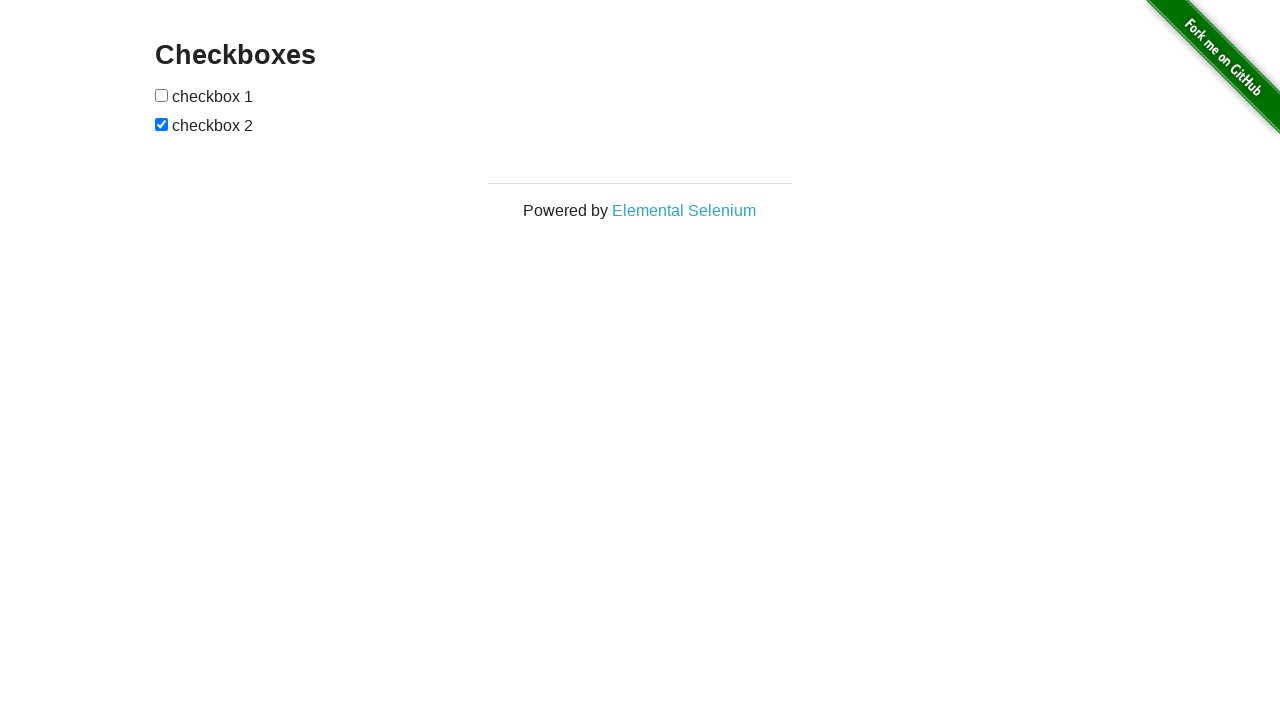

Located first checkbox element
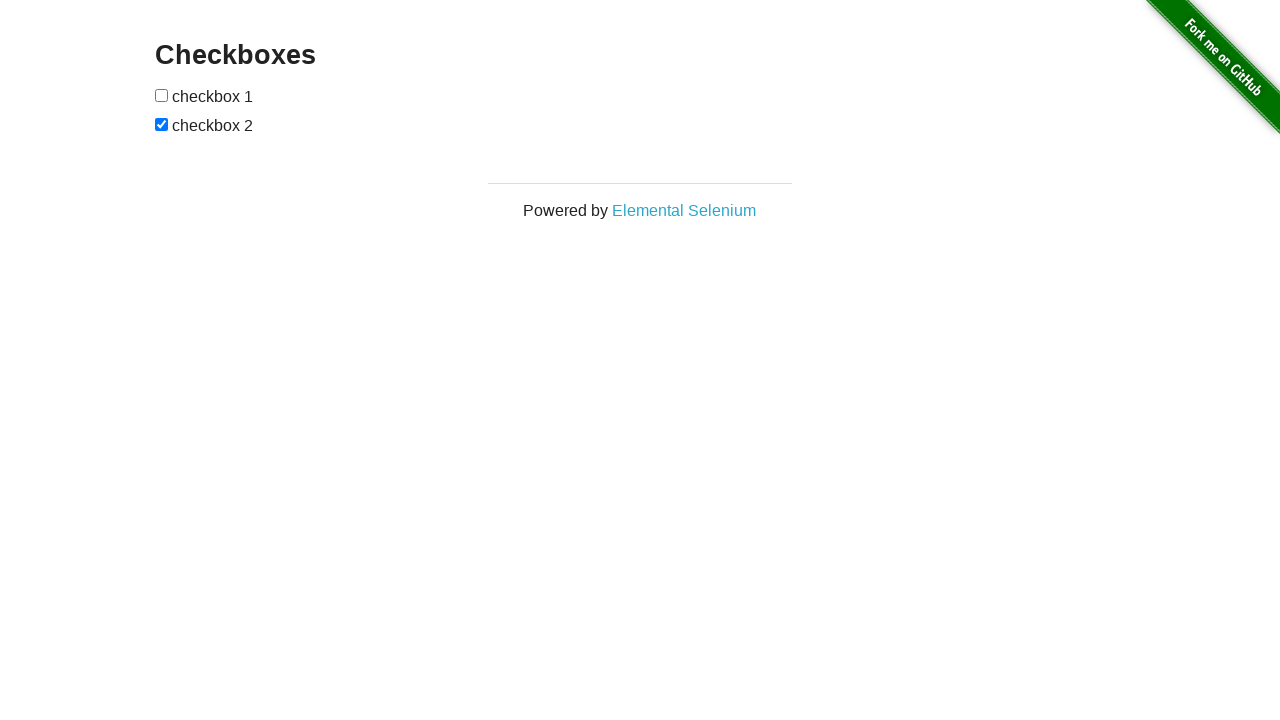

Located second checkbox element
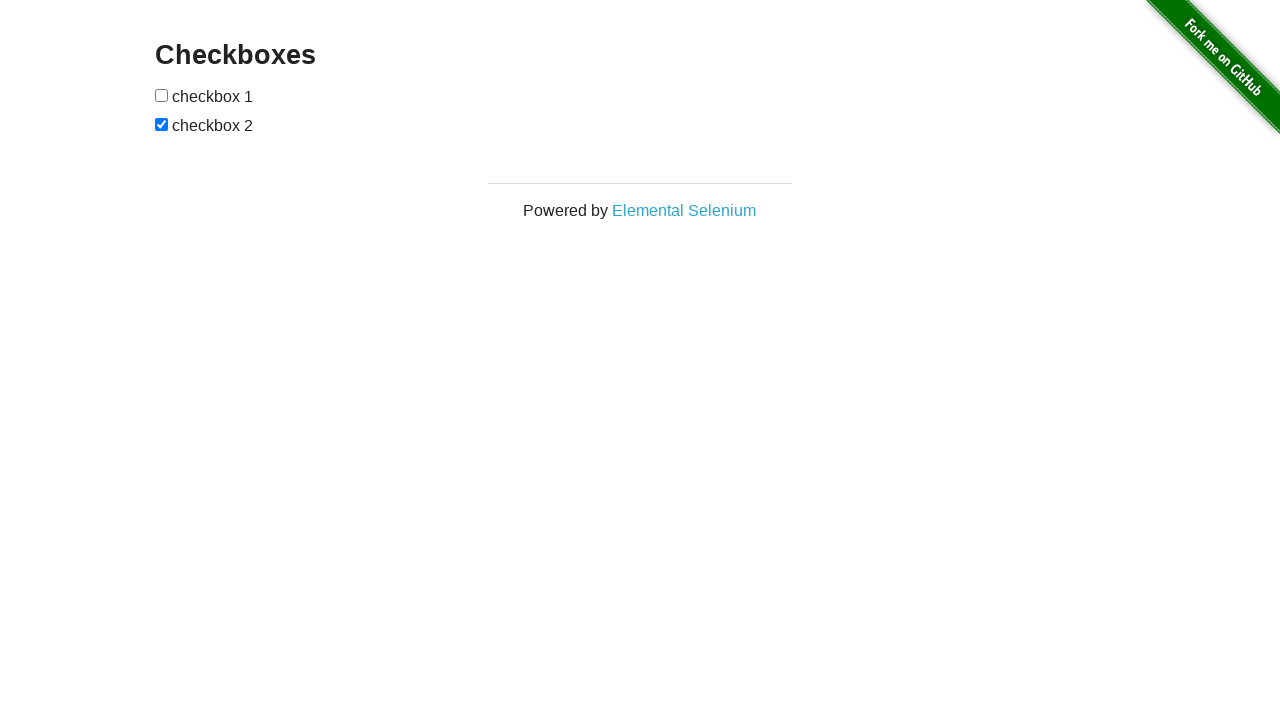

Checked if first checkbox is selected
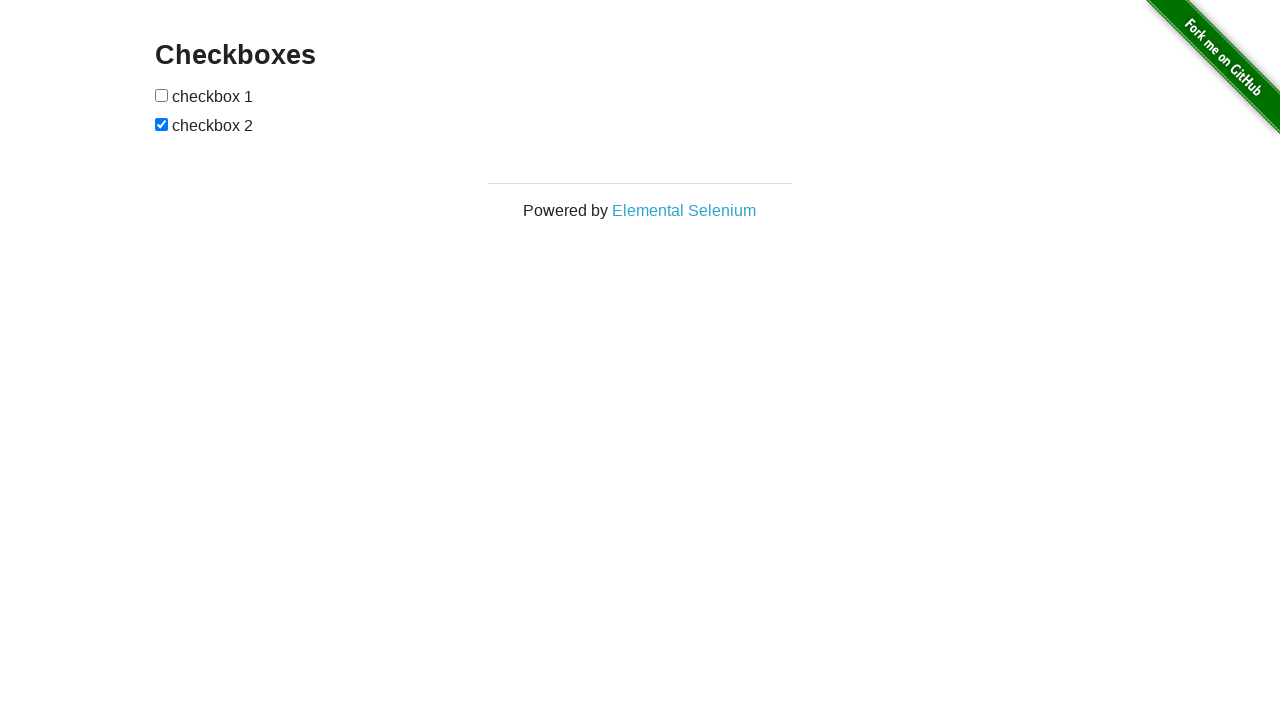

Clicked first checkbox to select it at (162, 95) on xpath=//input[@type='checkbox'][1]
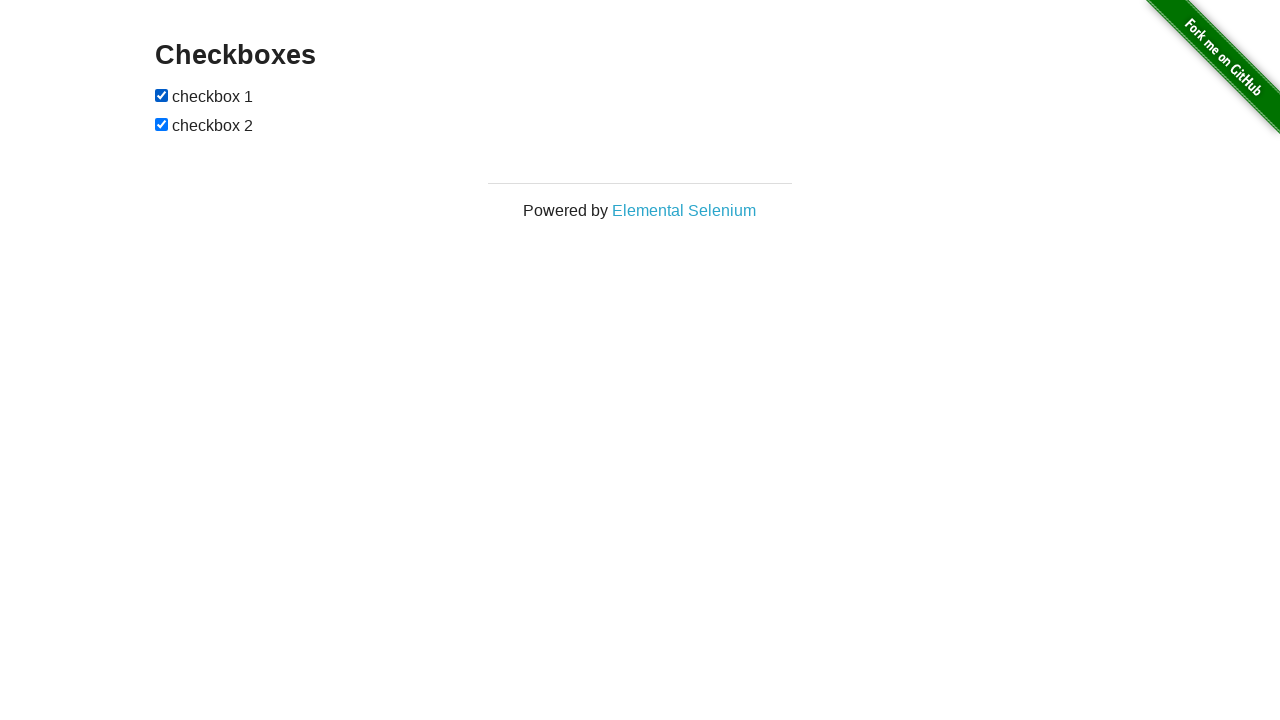

Second checkbox is already selected
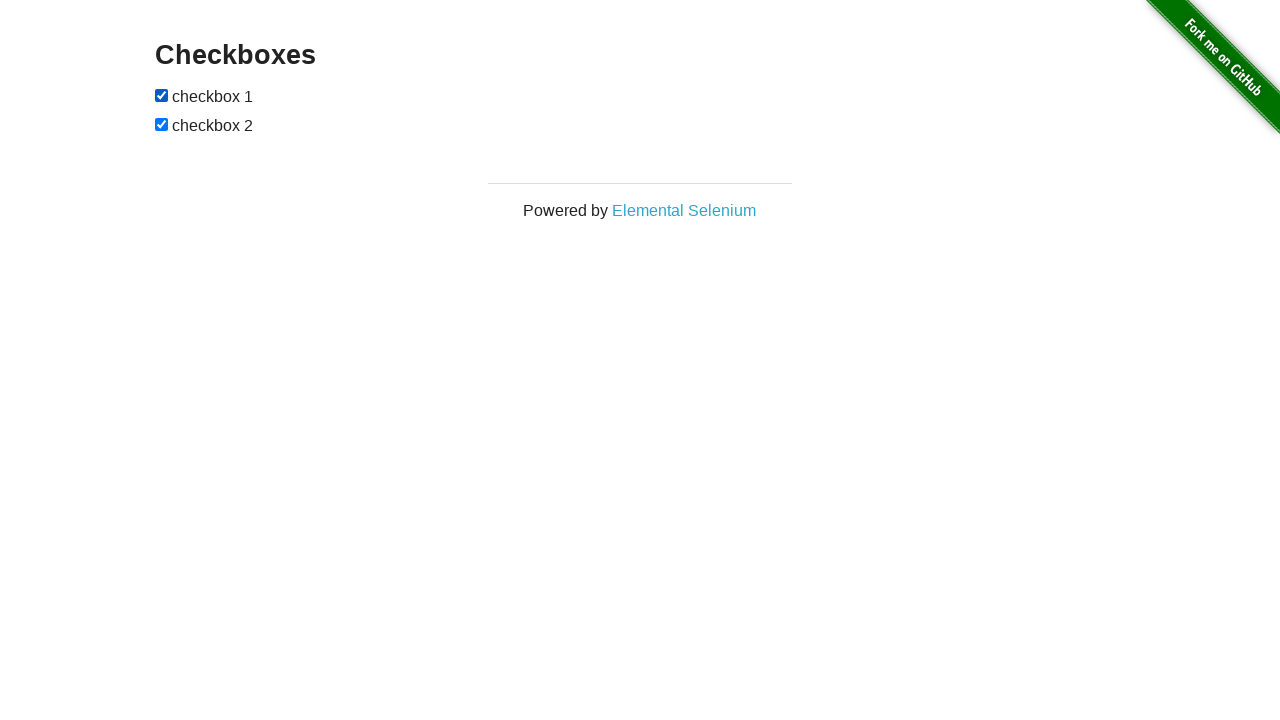

Verified both checkboxes are selected
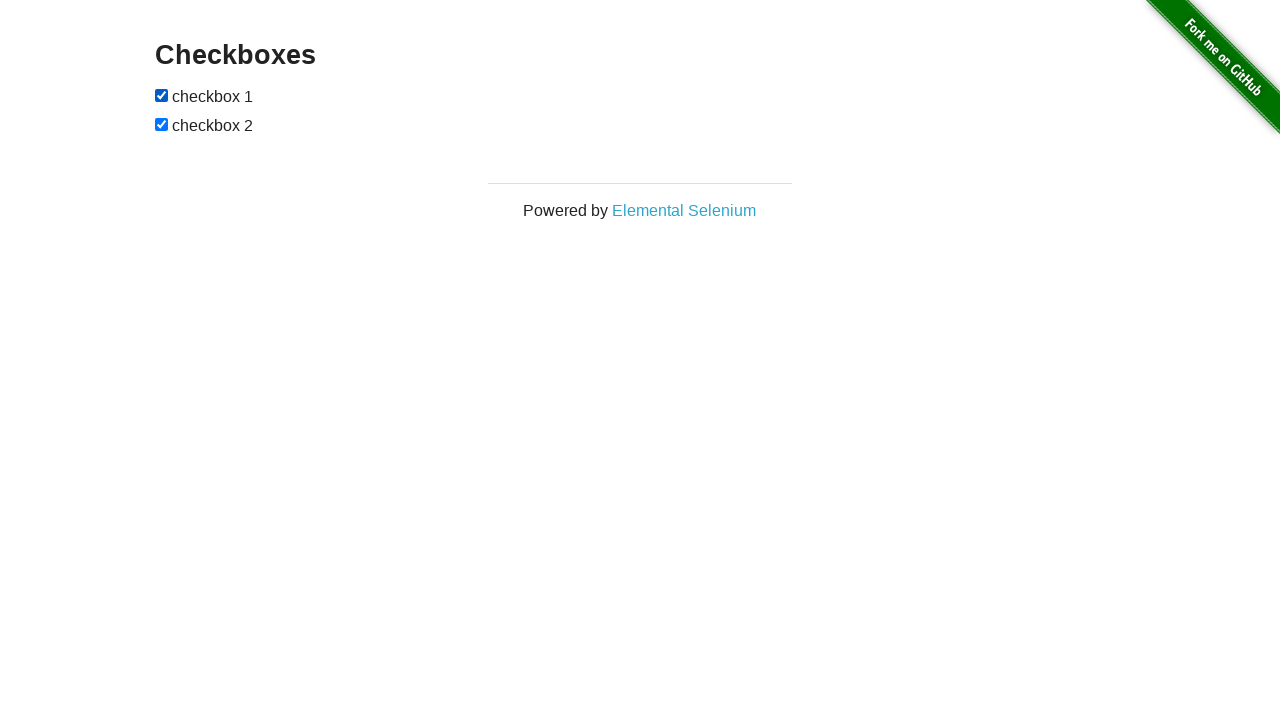

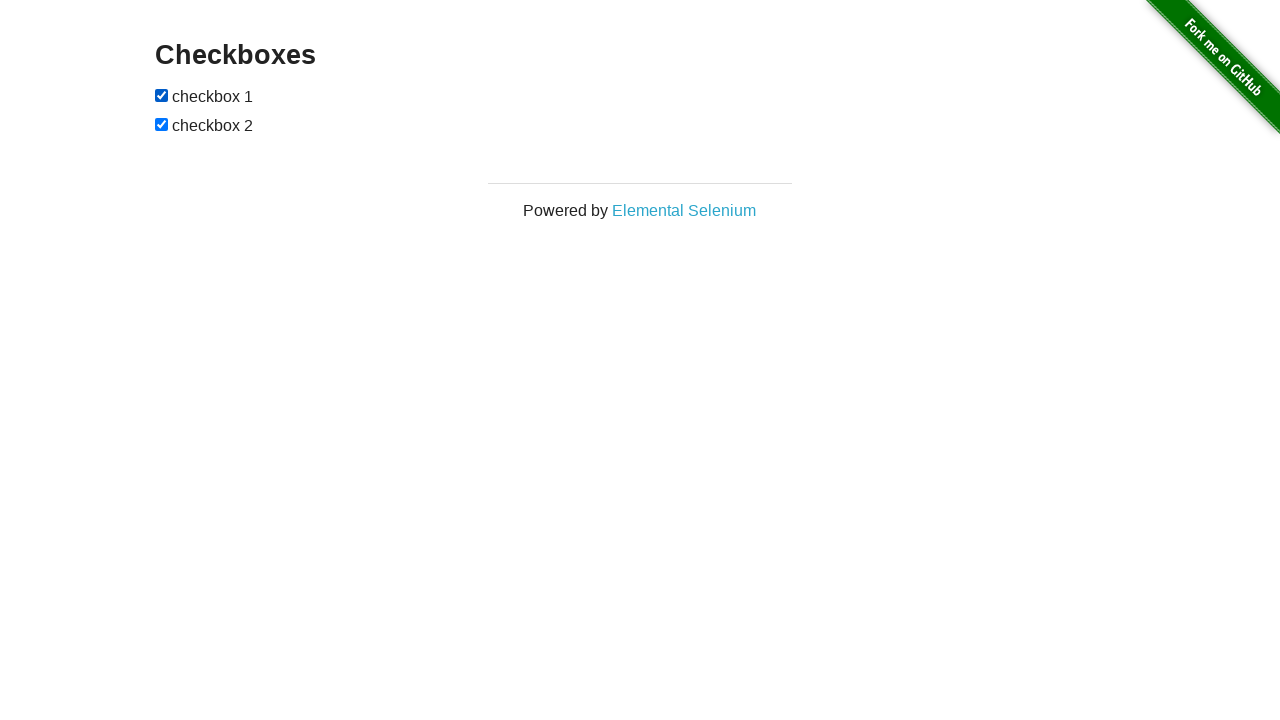